Validates the page title of the OrangeHRM login page

Starting URL: https://opensource-demo.orangehrmlive.com/web/index.php/auth/login

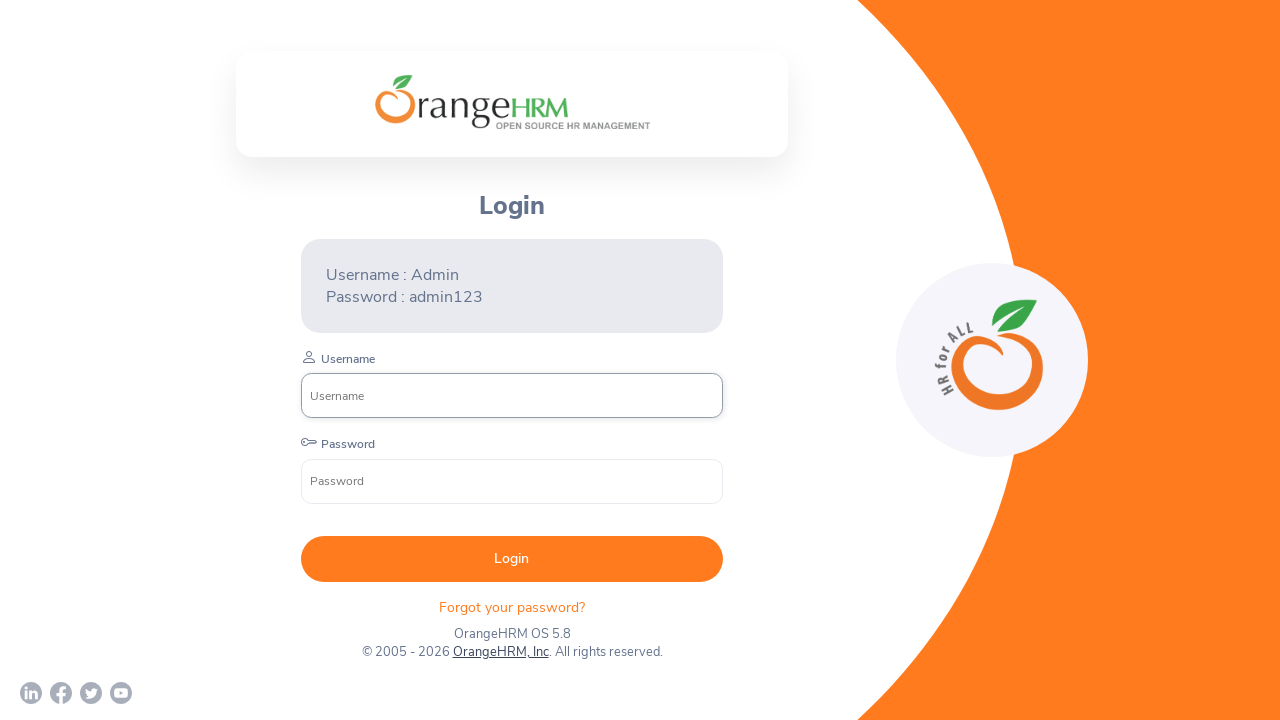

Waited for page to reach networkidle state
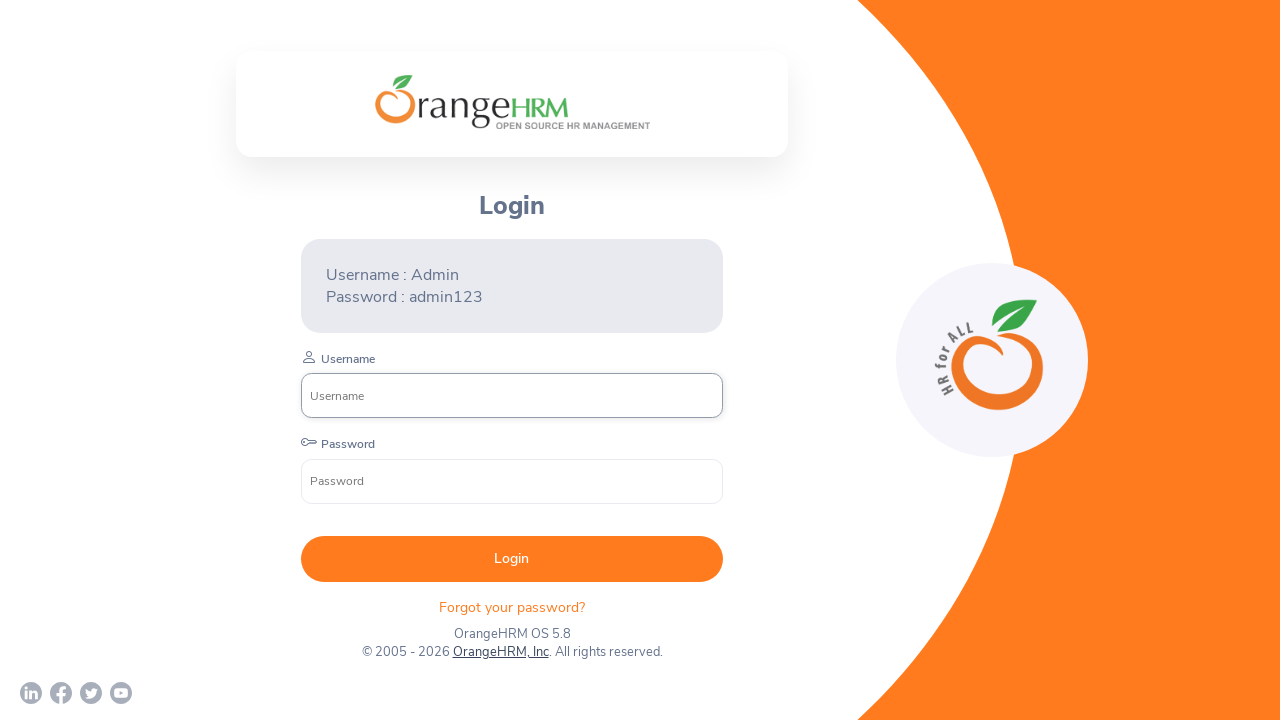

Verified page title contains 'OrangeHRM'
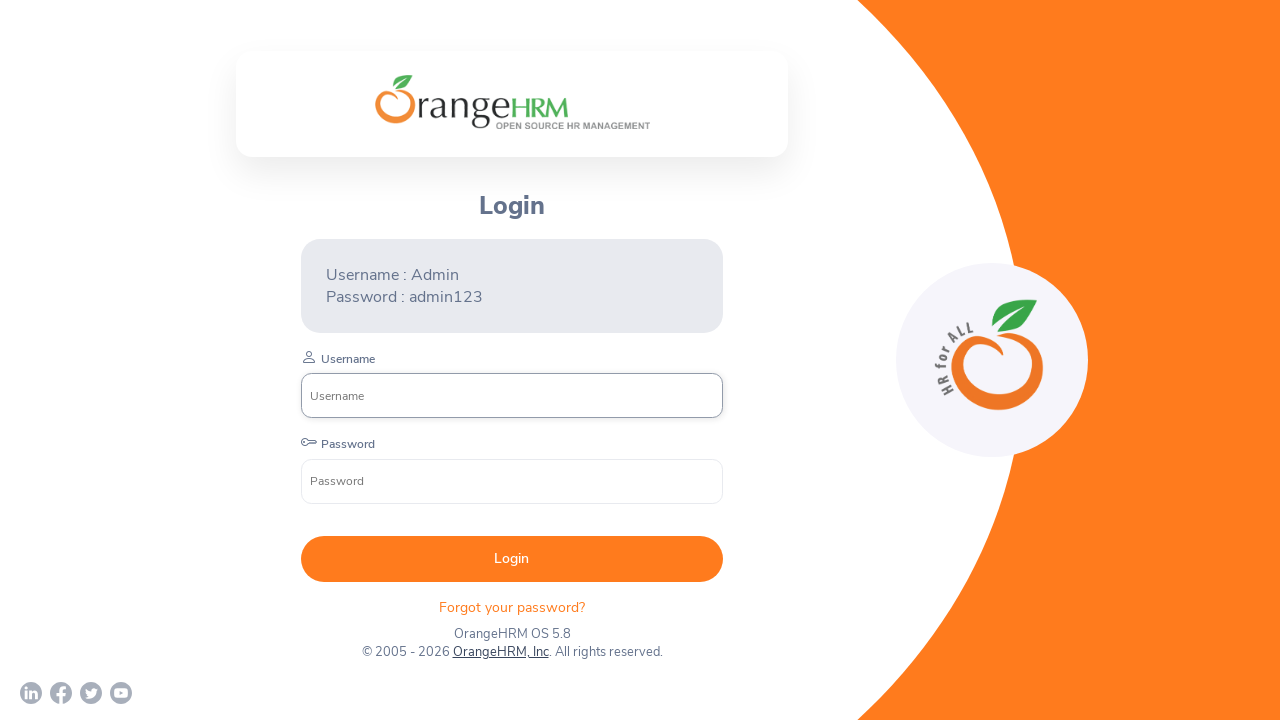

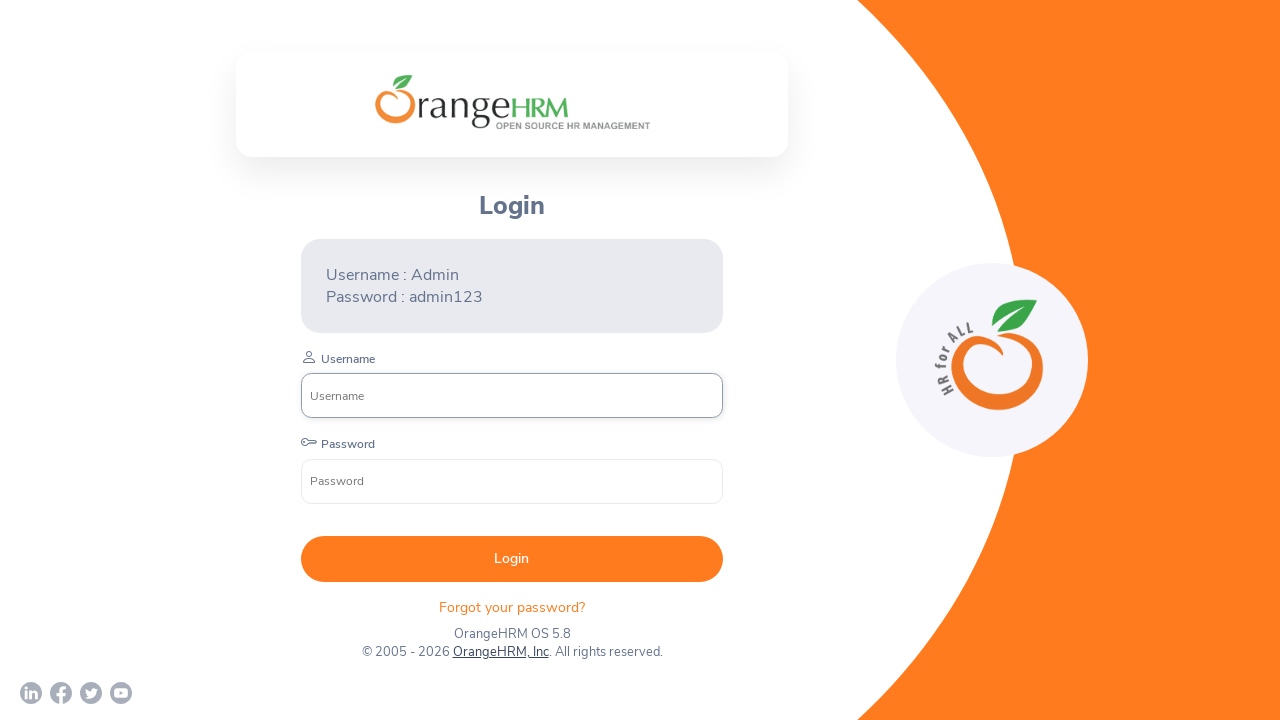